Tests iframe popup interaction by launching a popup, extracting text from within an iframe, and submitting it for verification

Starting URL: https://www.qa-practice.com/elements/popup/iframe_popup

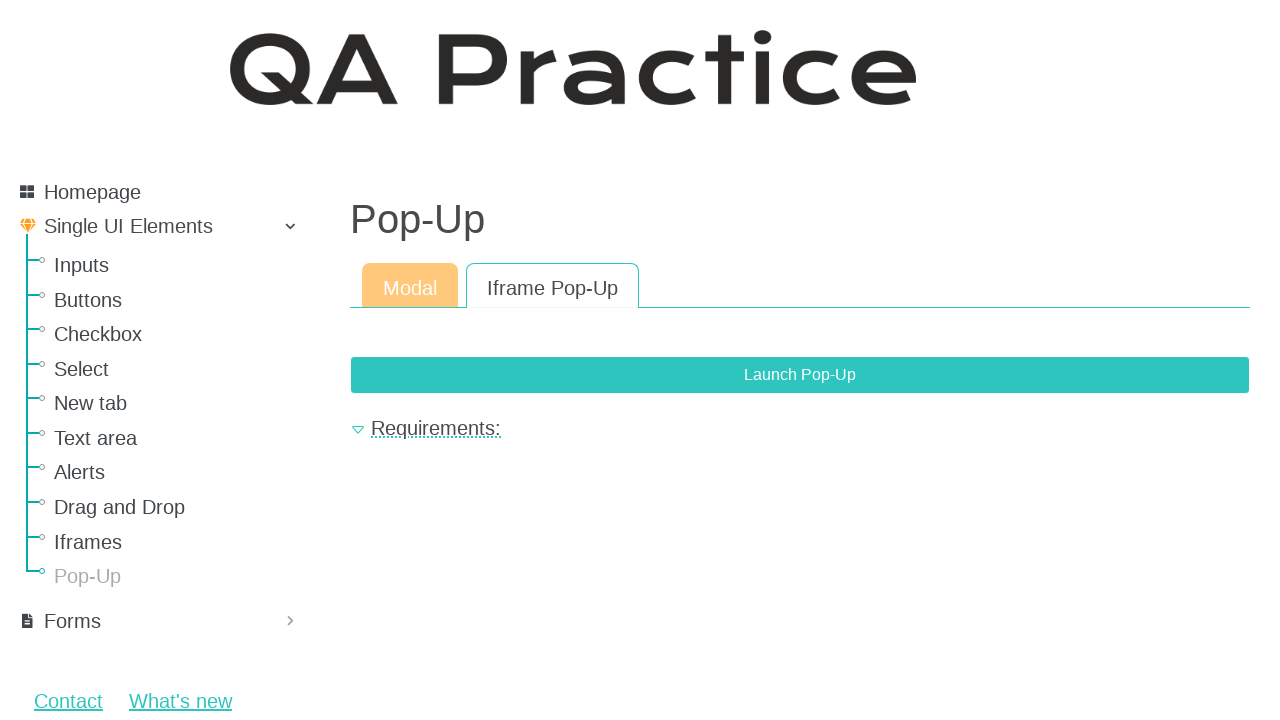

Clicked 'Launch Pop-Up' button to open iframe popup at (800, 375) on xpath=//button[contains(text(),"Launch Pop-Up")]
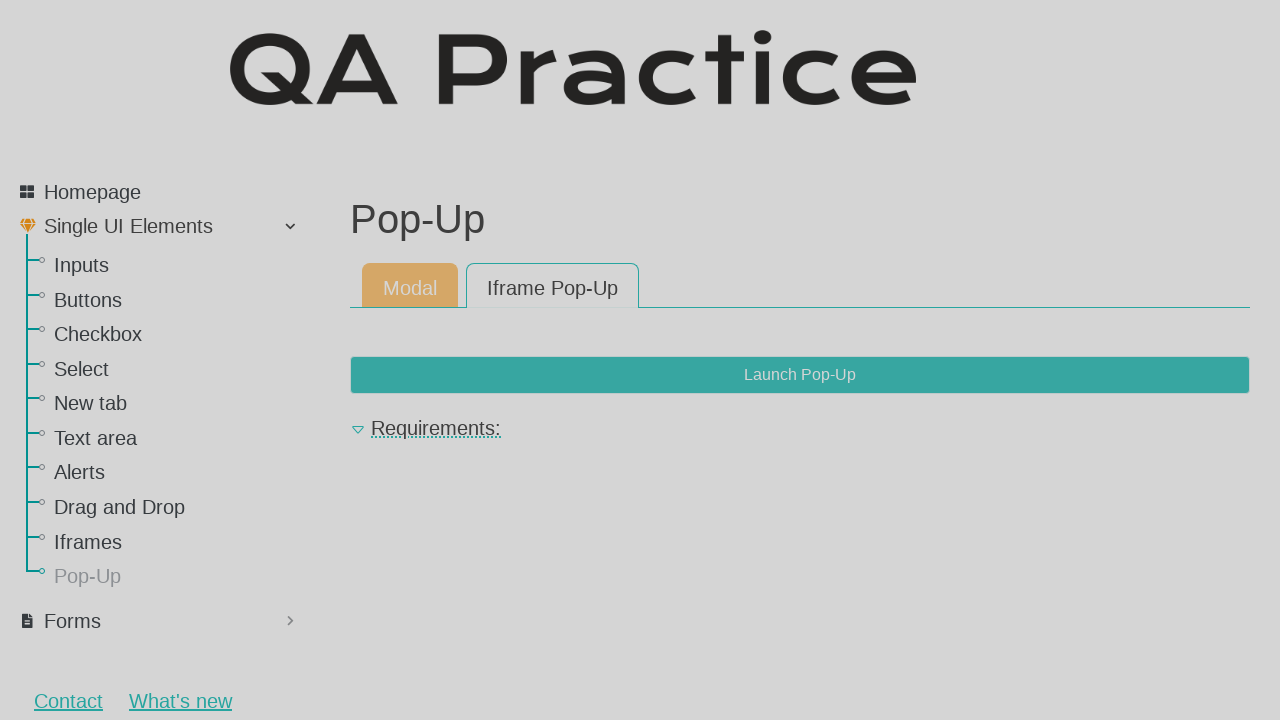

Located iframe element within popup
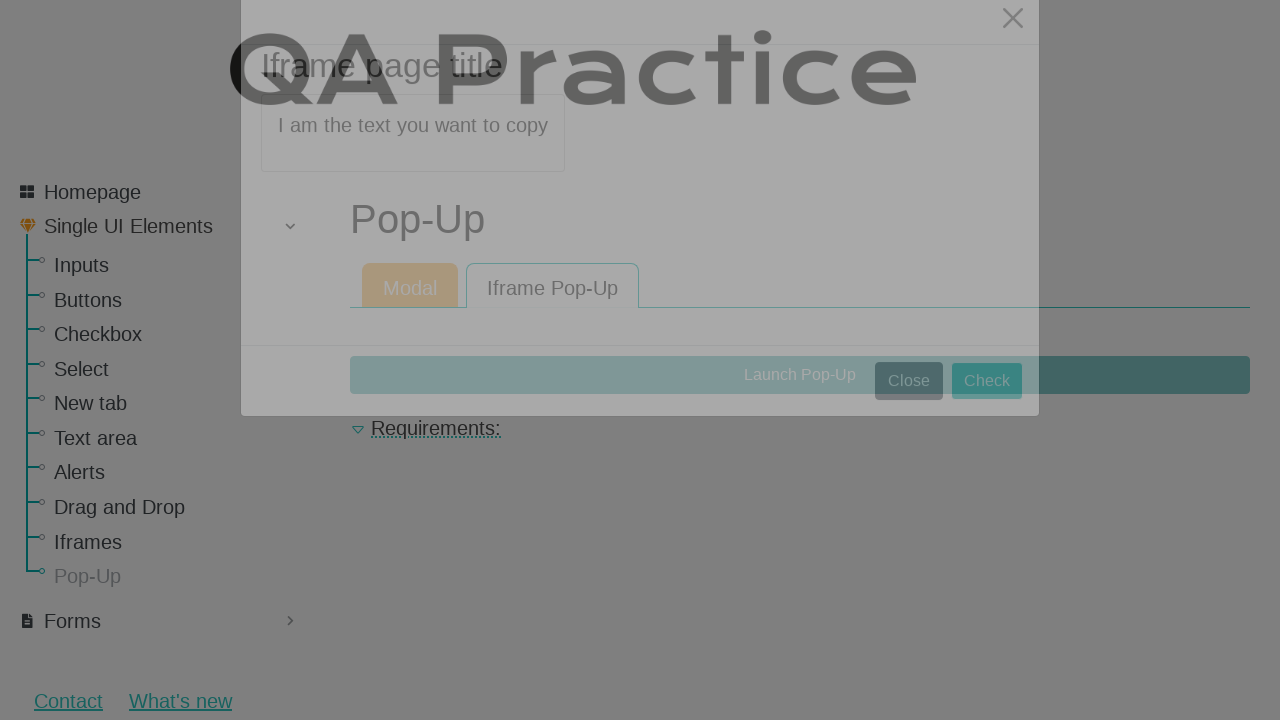

Extracted text from iframe: 'I am the text you want to copy'
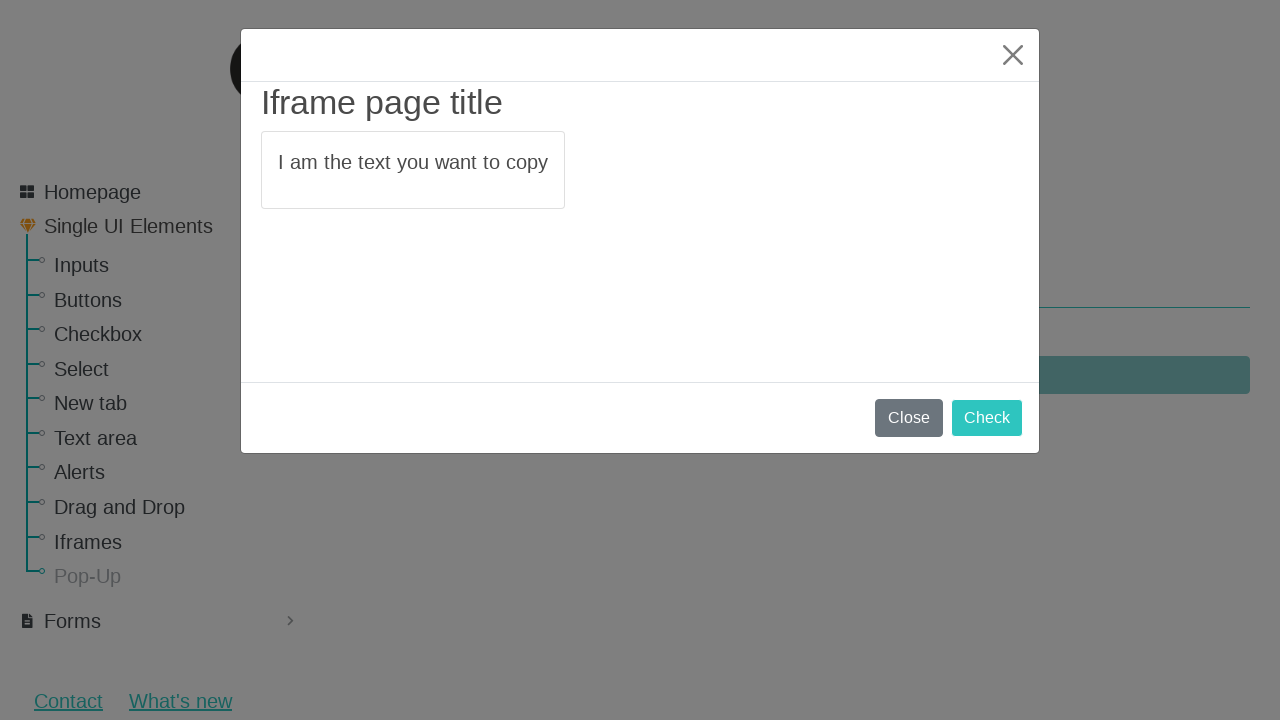

Clicked 'Check' button to proceed with verification at (987, 418) on xpath=//button[contains(text(),"Check")]
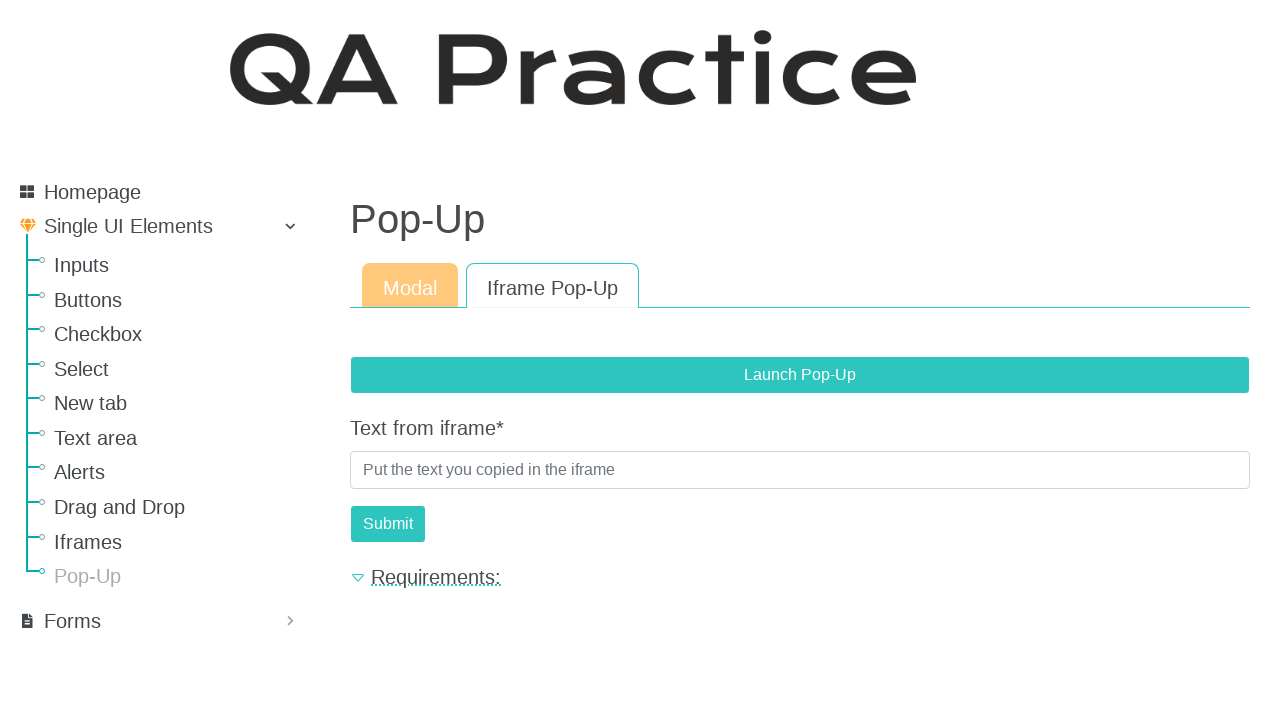

Filled iframe text input field with extracted text on #id_text_from_iframe
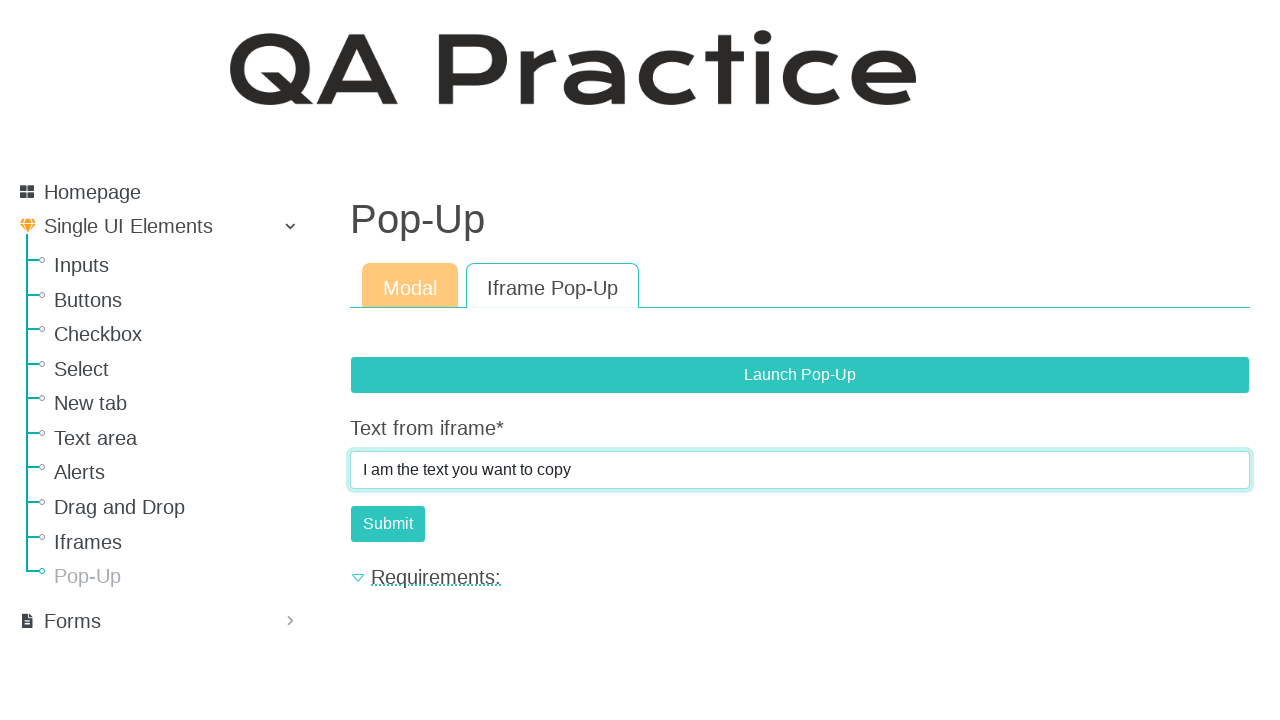

Clicked submit button to verify extracted text at (388, 524) on #submit-id-submit
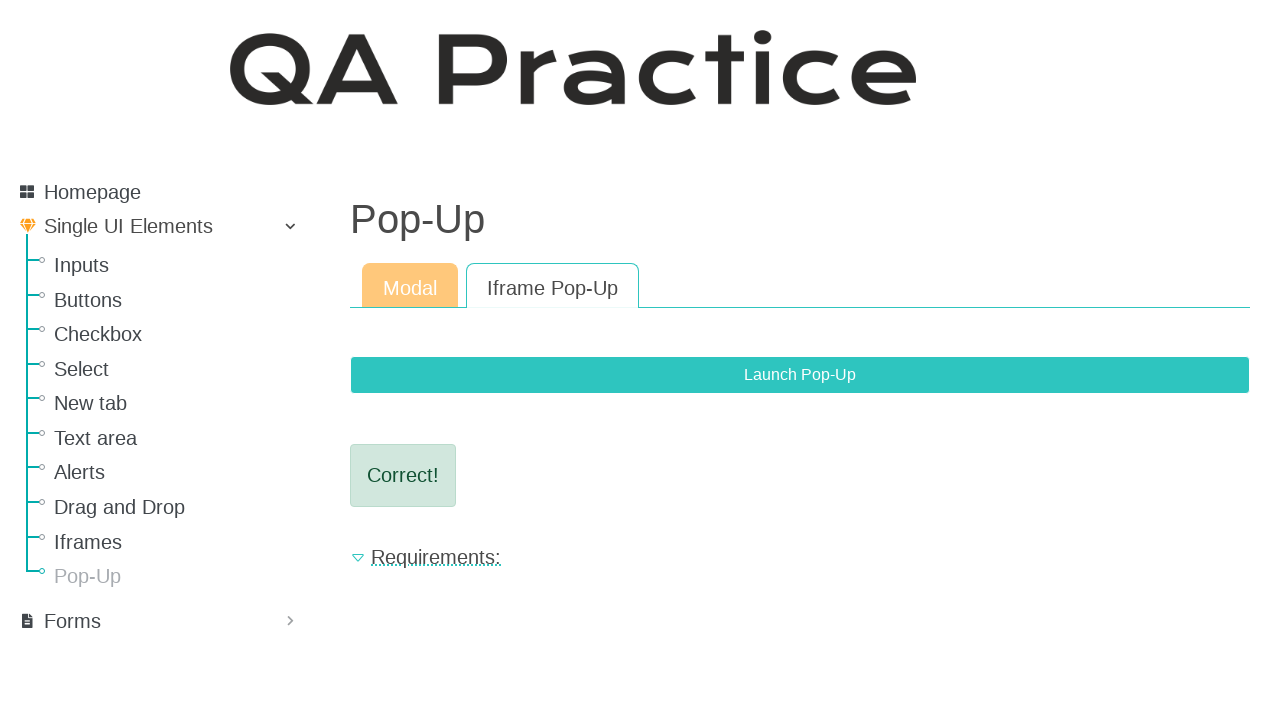

Verification result appeared on page
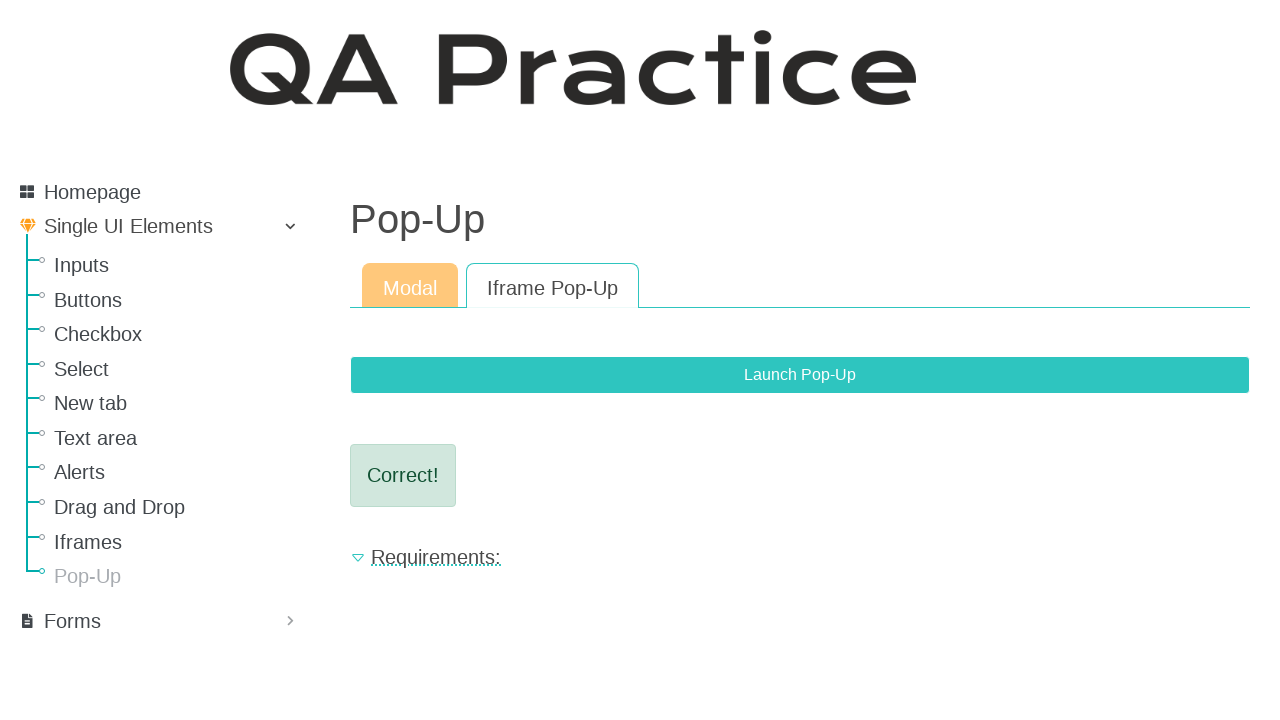

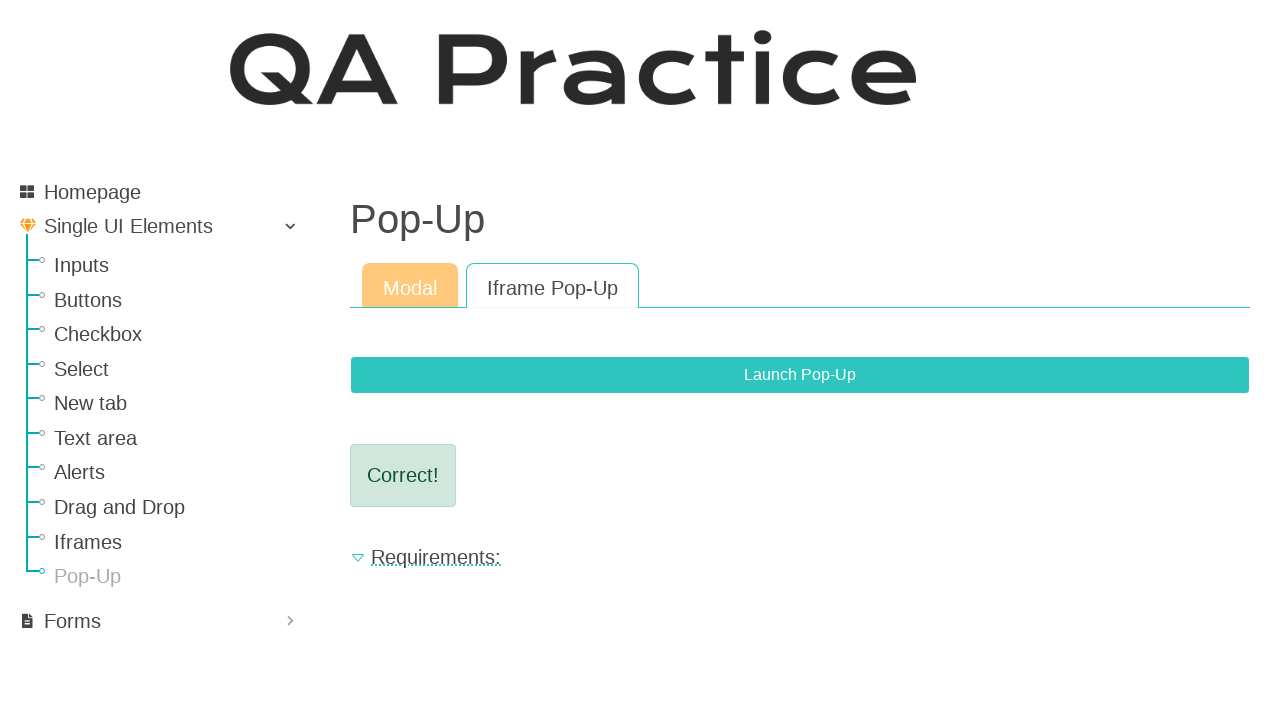